Tests the search functionality by entering a search query and submitting

Starting URL: https://www.justherbs.in/

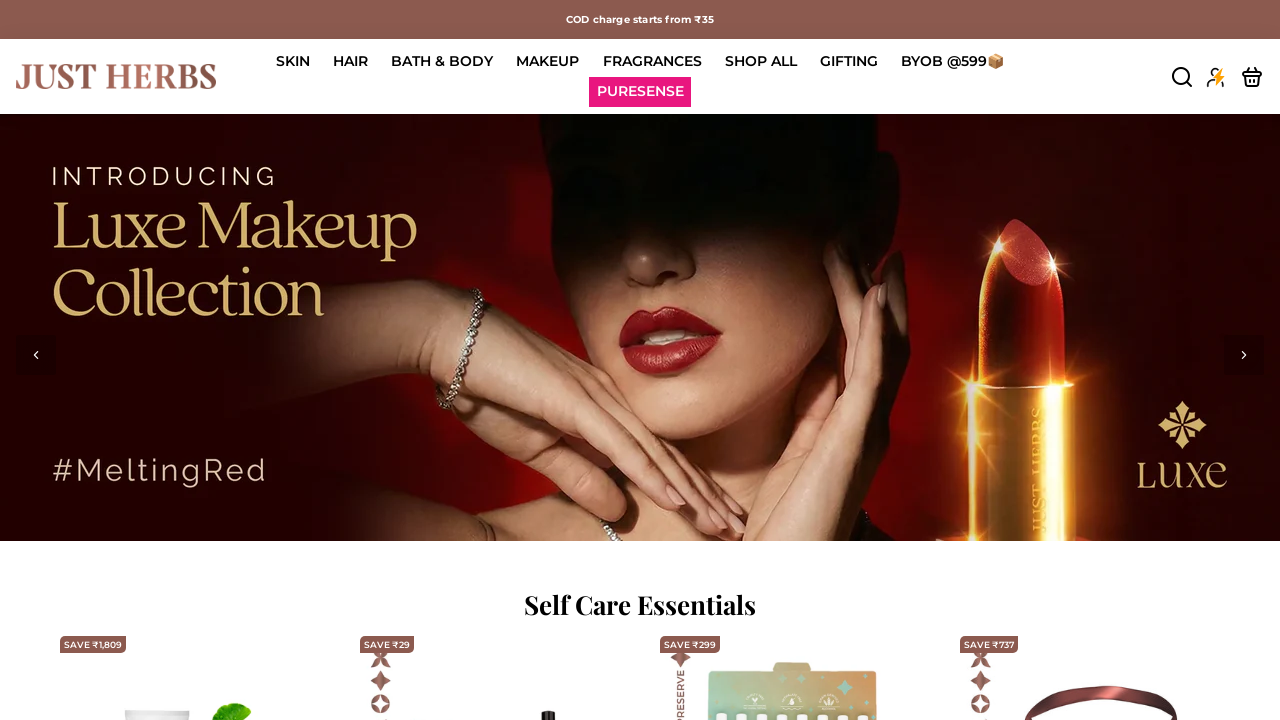

Filled search field with 'lipstick' on input[type='search']
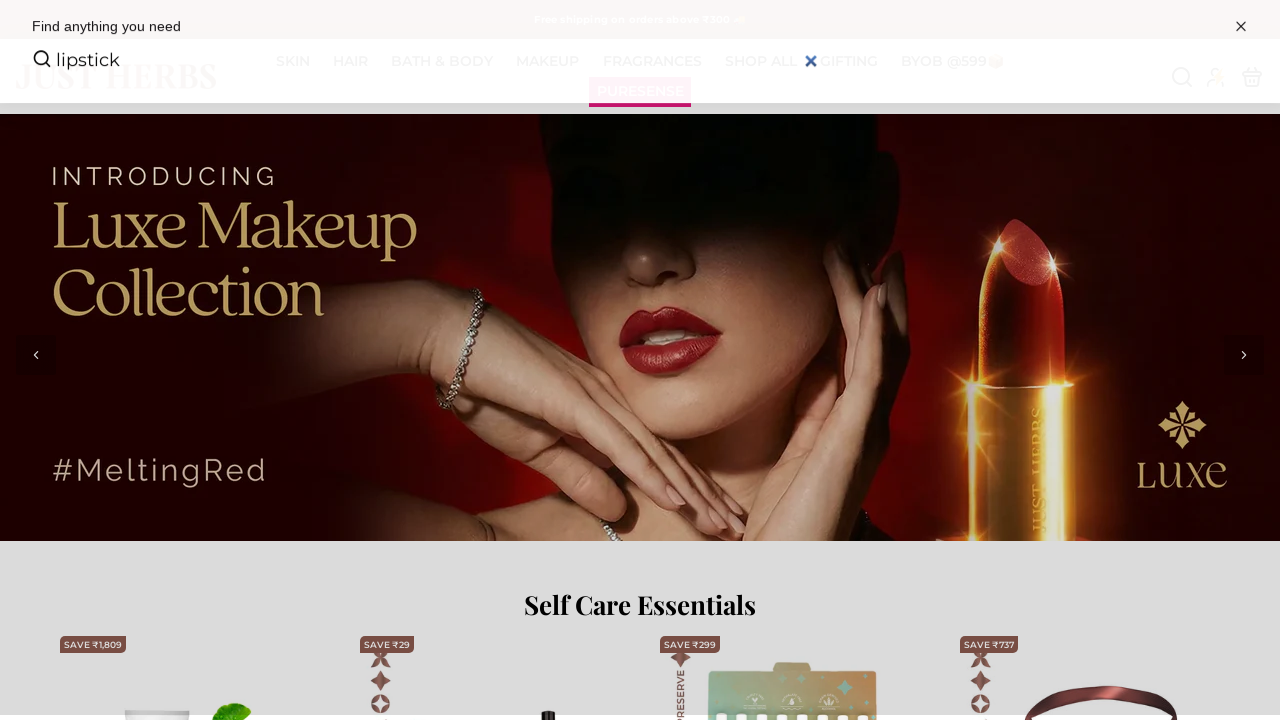

Pressed Enter to submit search query on input[type='search']
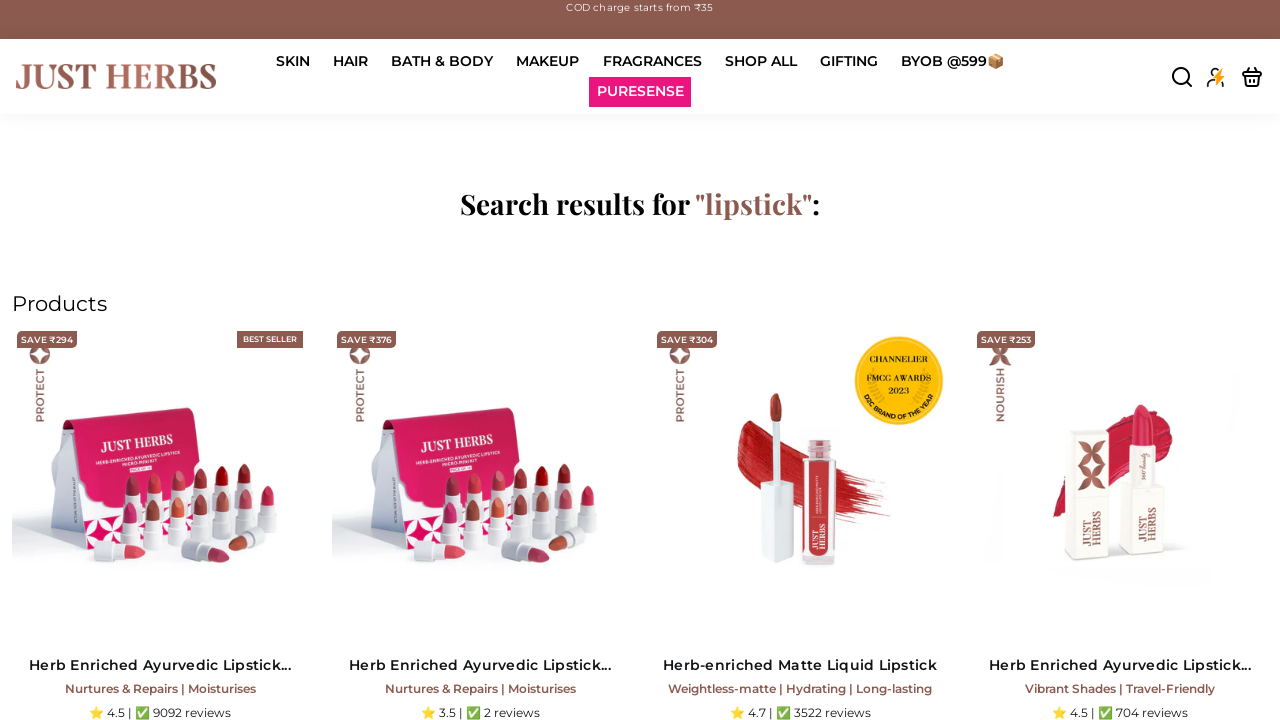

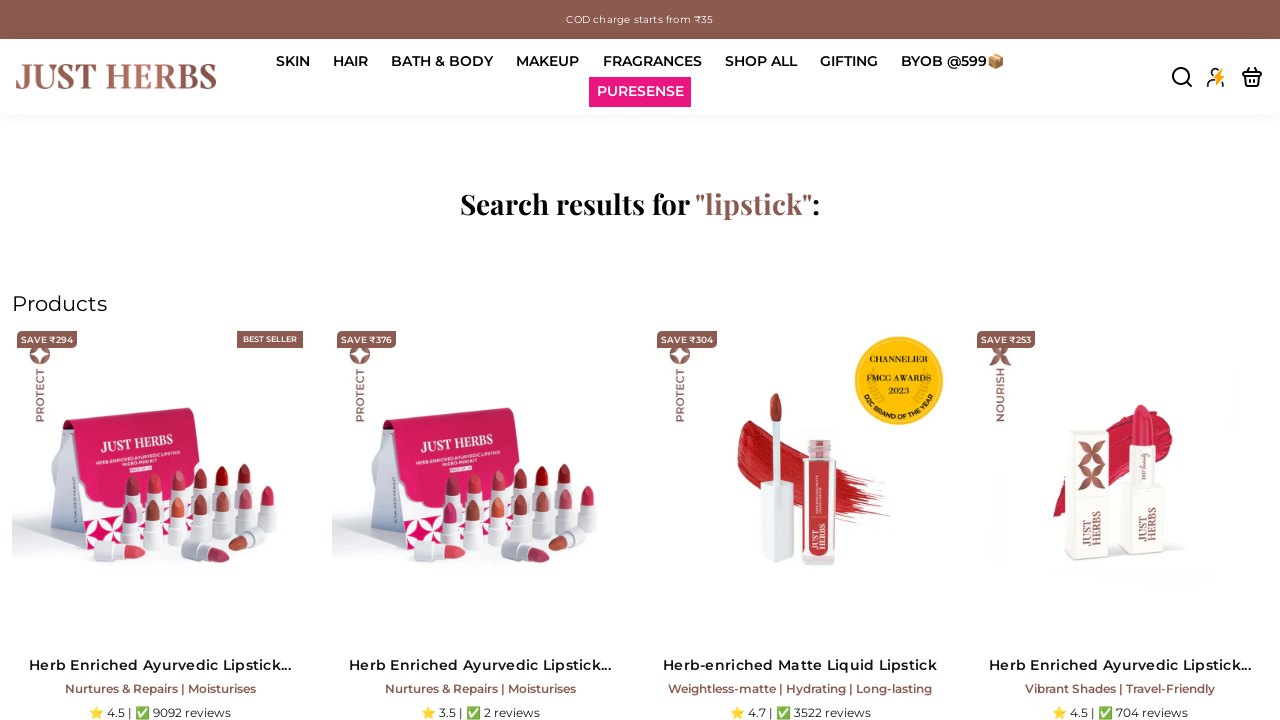